Tests file upload functionality by uploading a file via the file input and verifying the uploaded filename is displayed correctly.

Starting URL: http://the-internet.herokuapp.com/upload

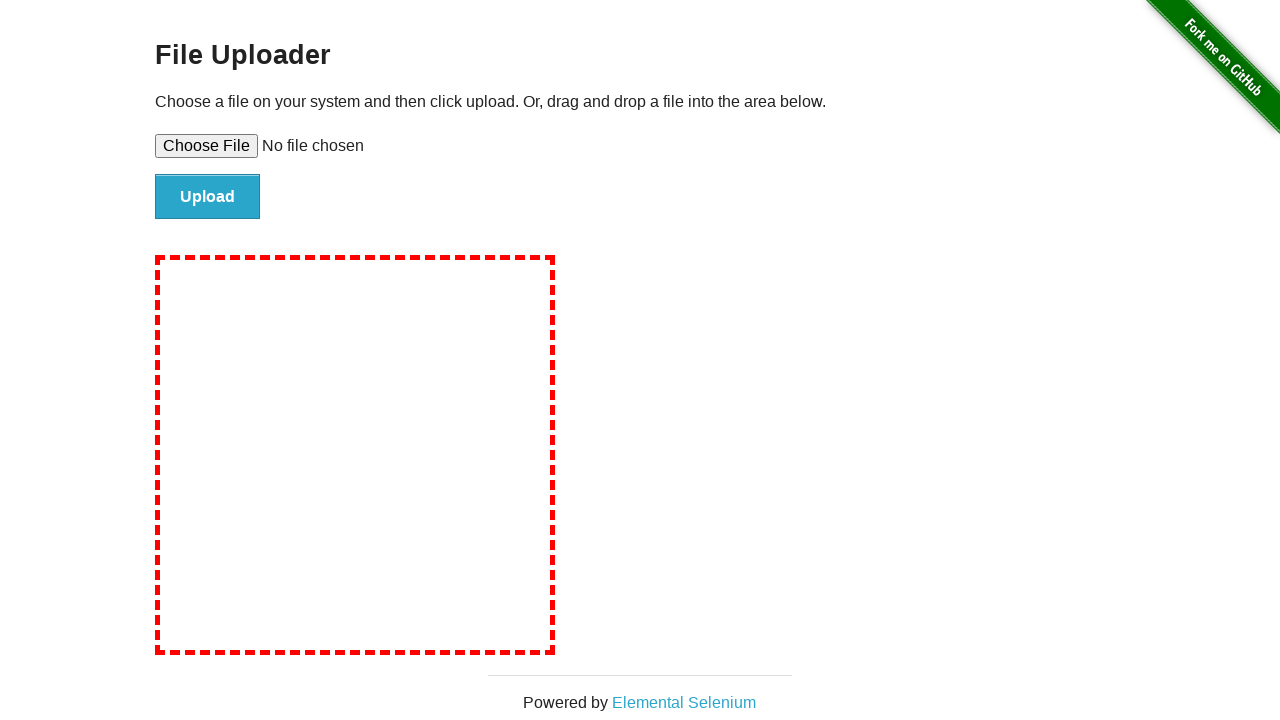

Created temporary test file with sample content
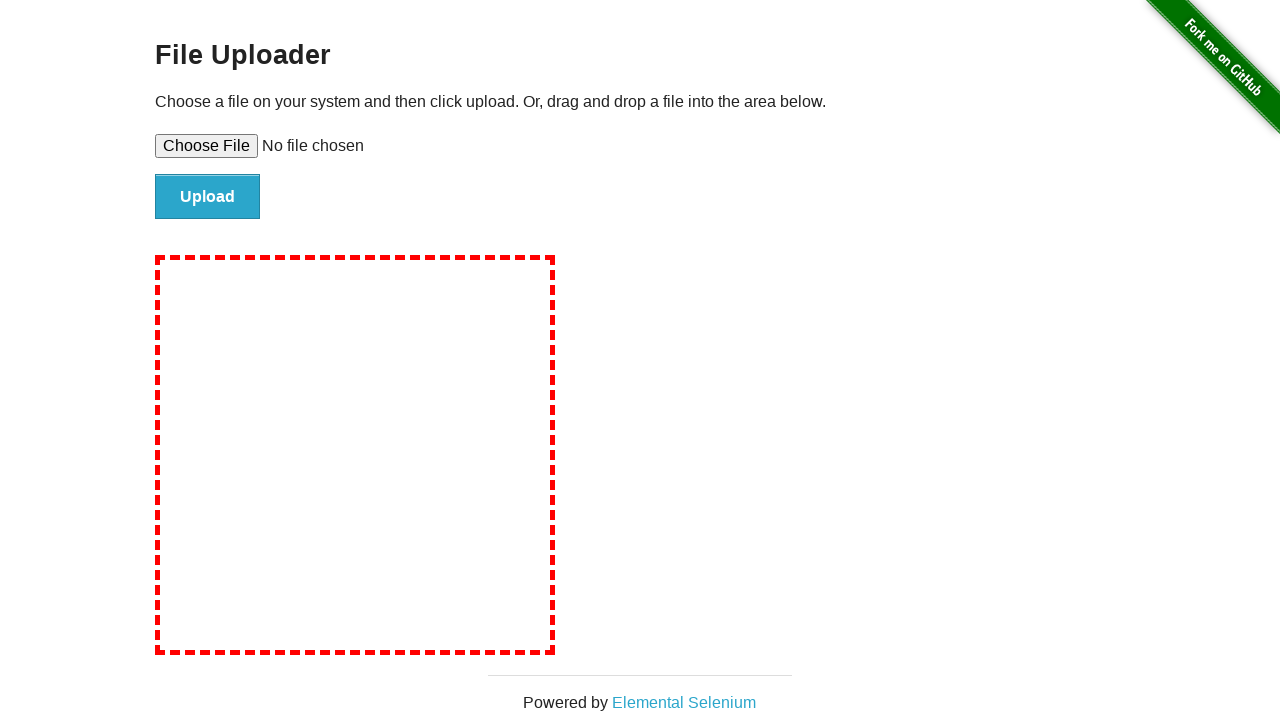

Set input files with temporary test file path
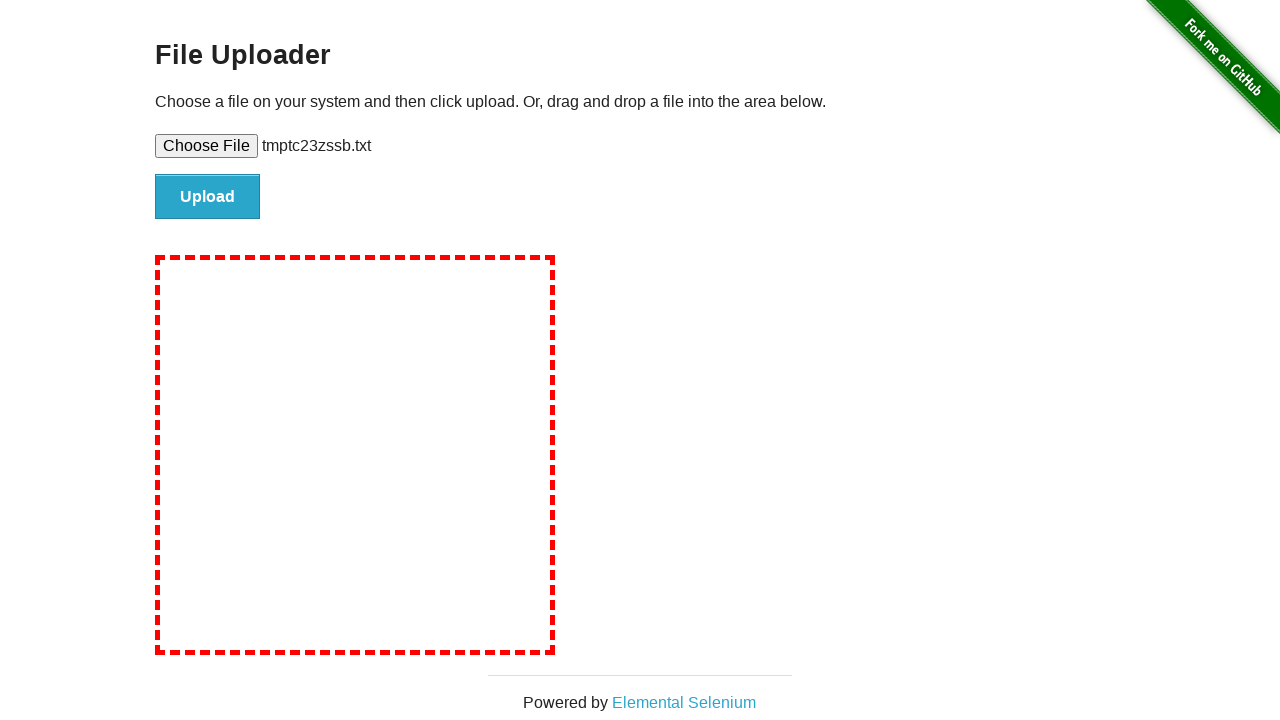

Clicked upload button to submit file at (208, 197) on input#file-submit
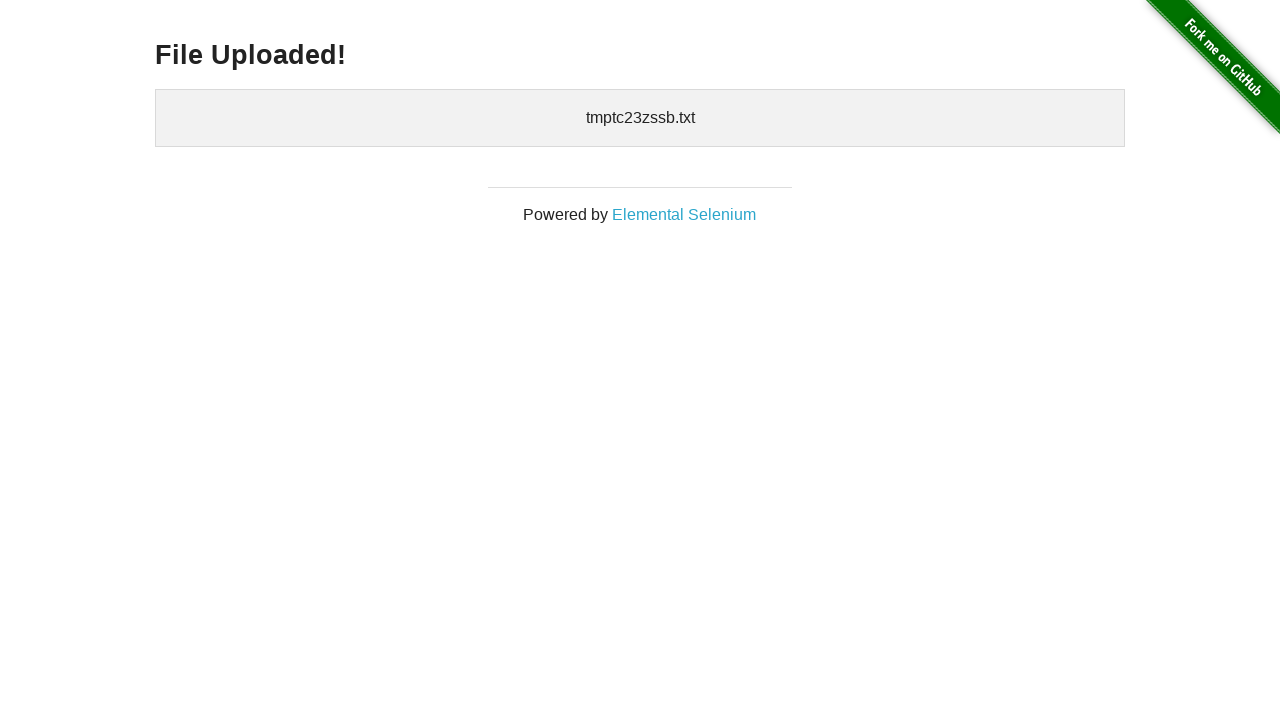

Upload confirmation page loaded with uploaded files section
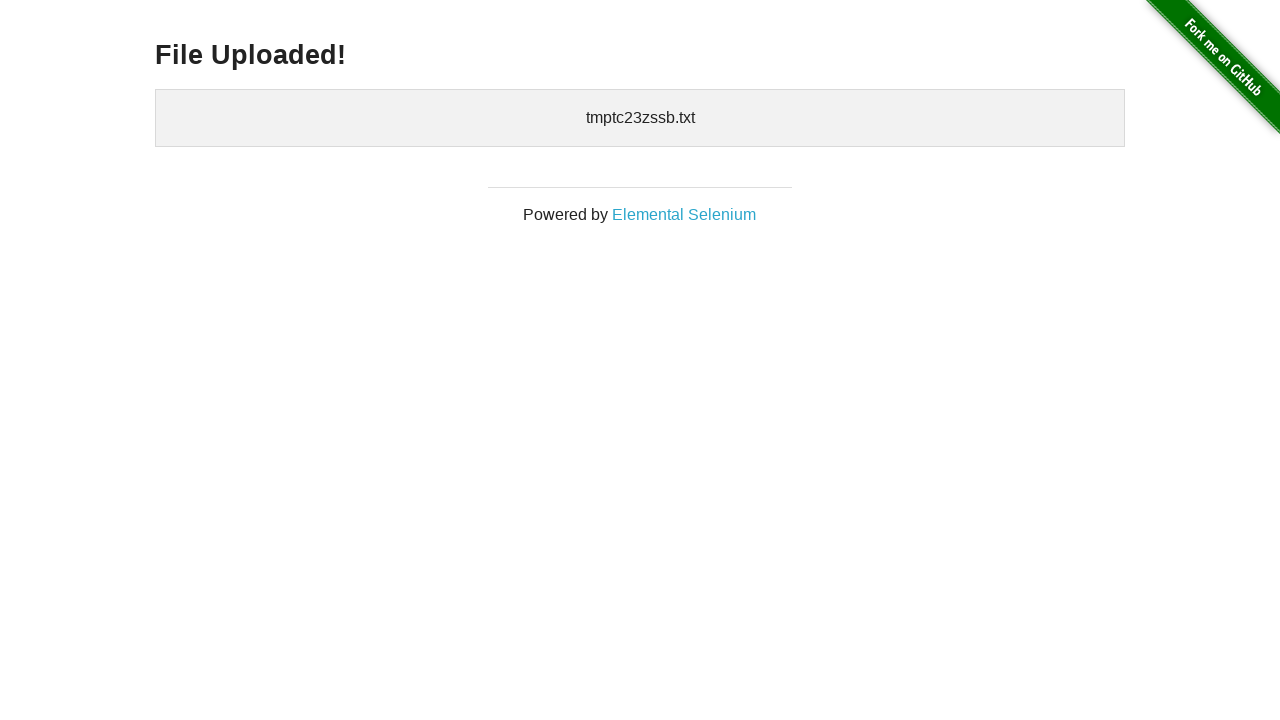

Cleaned up temporary test file
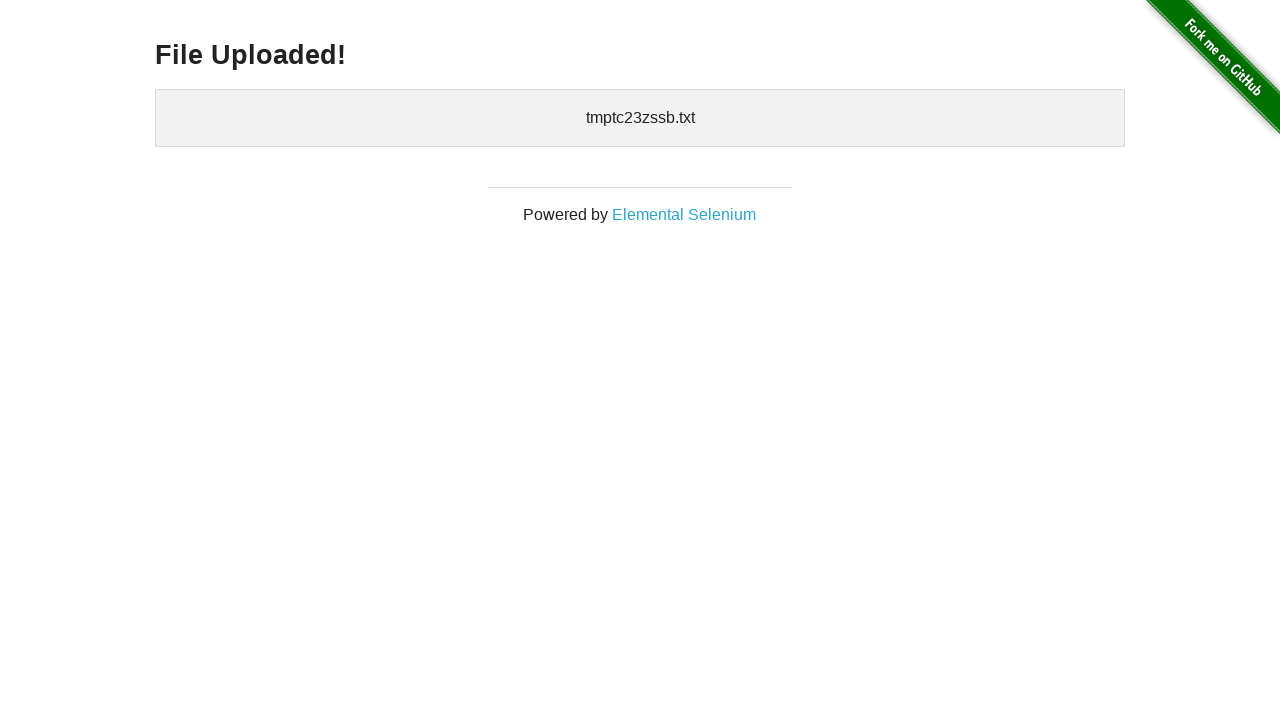

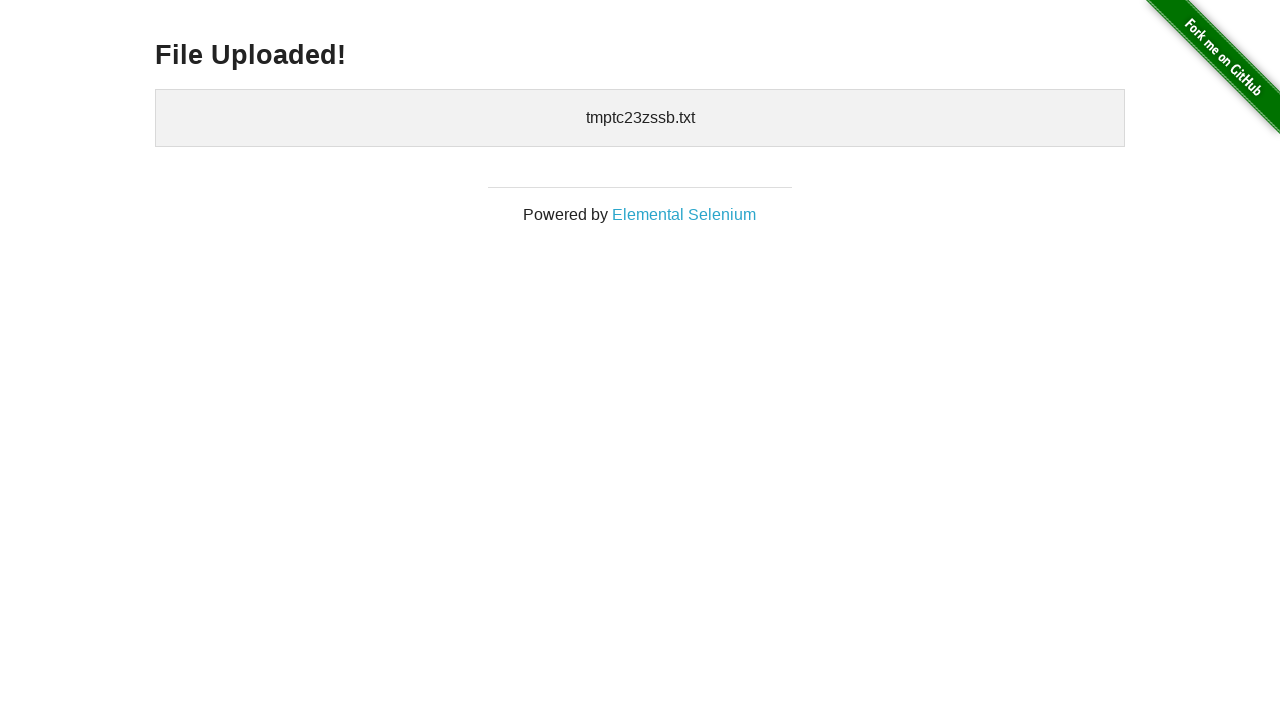